Scrolls to a table on the page and iterates through table rows to verify data is displayed correctly

Starting URL: https://rahulshettyacademy.com/AutomationPractice/

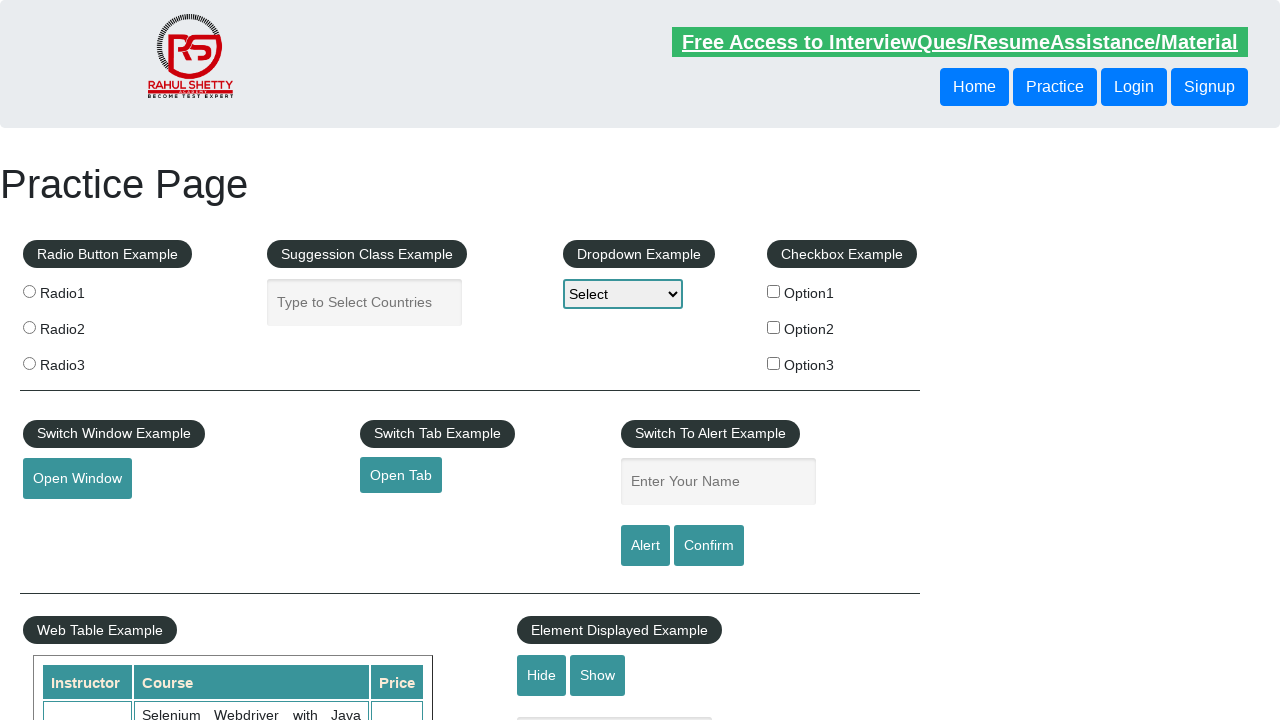

Scrolled down 1000px to view the table
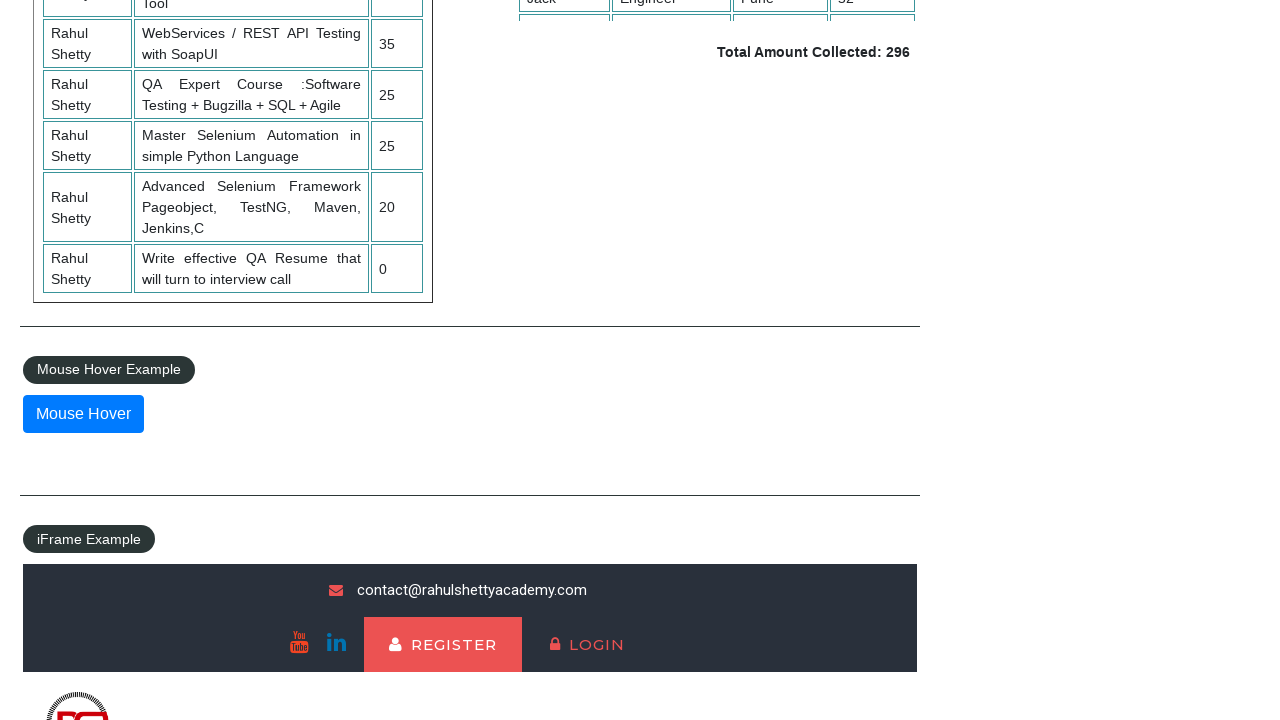

Table rows loaded and visible
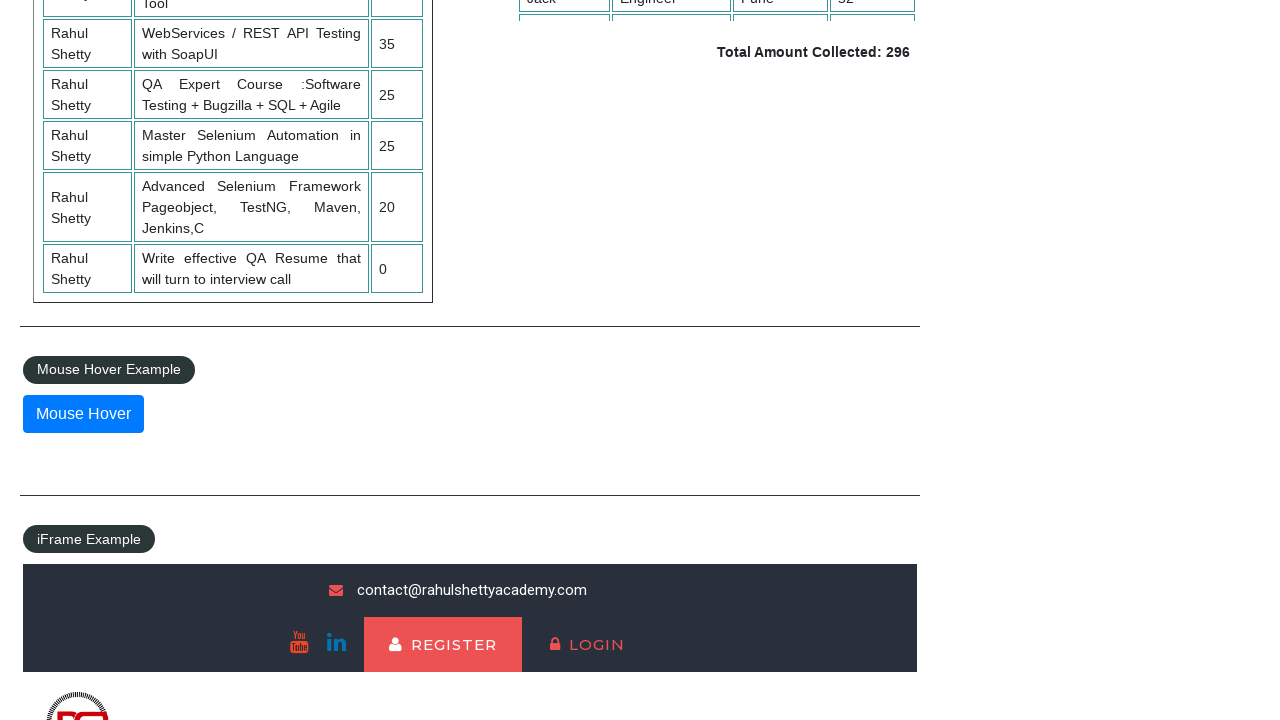

Retrieved all table rows, found 9 rows
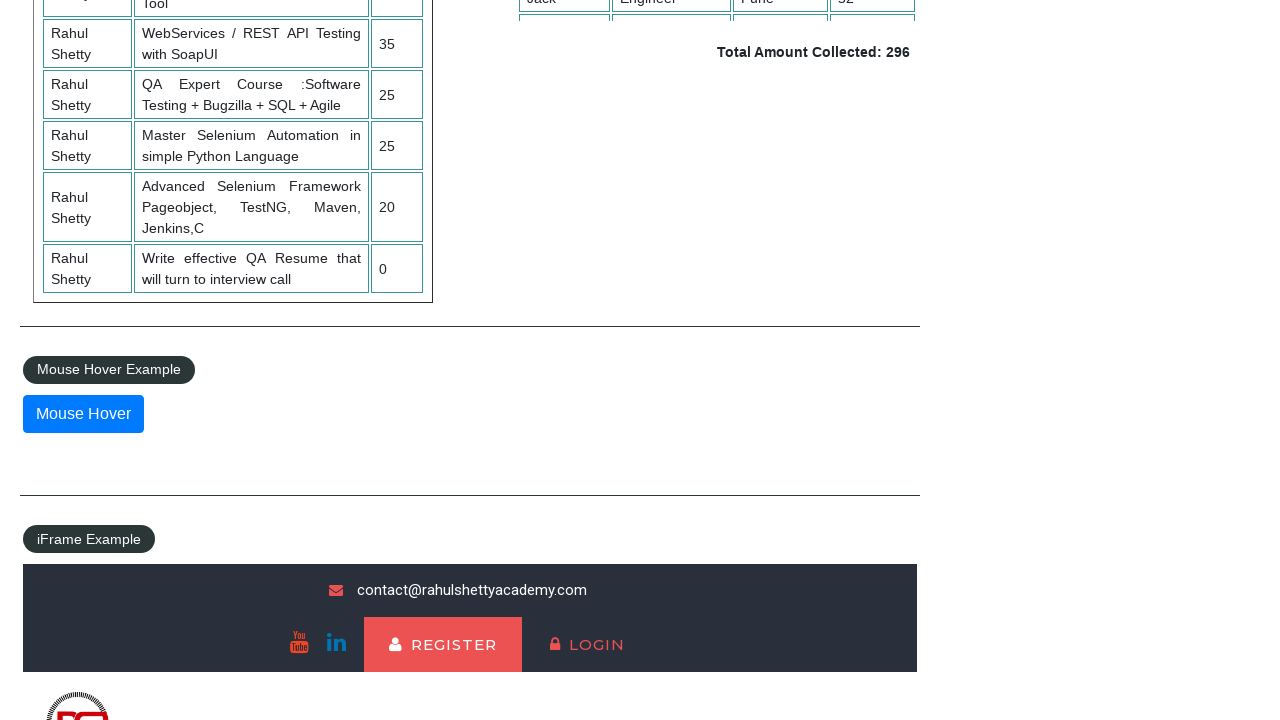

Retrieved name from row 1: Alex
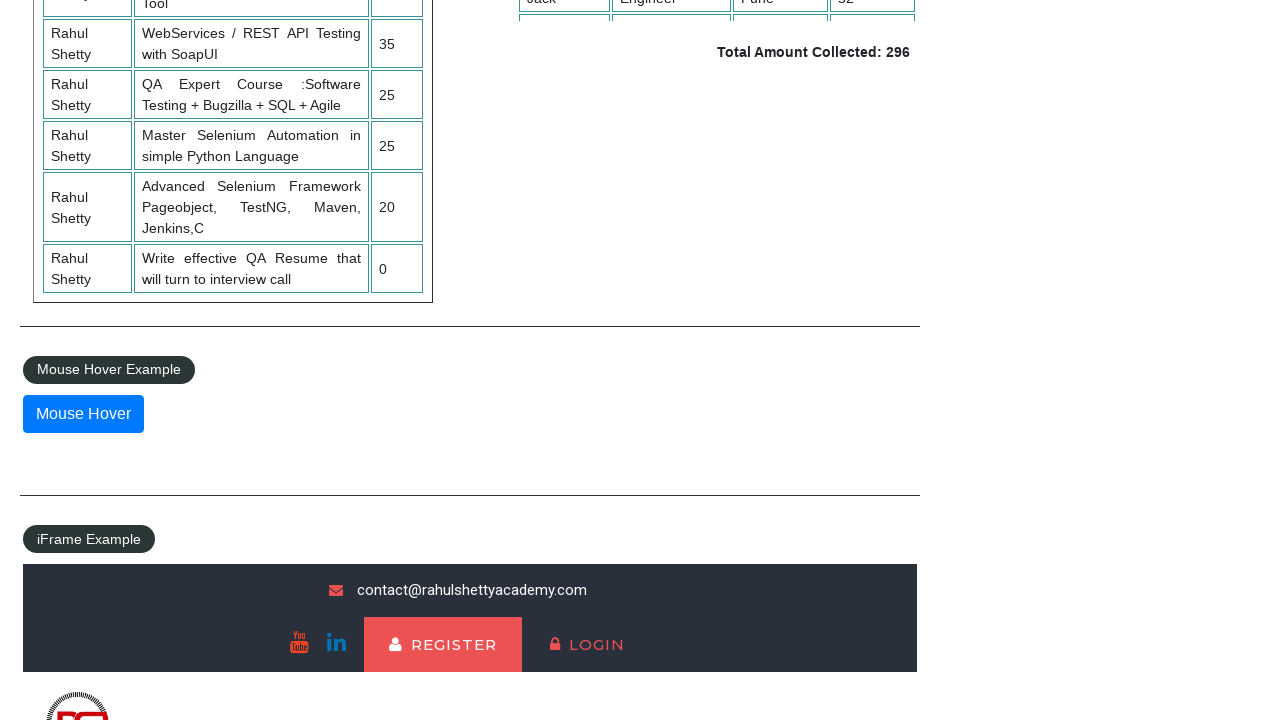

Retrieved amount from row 1: 28
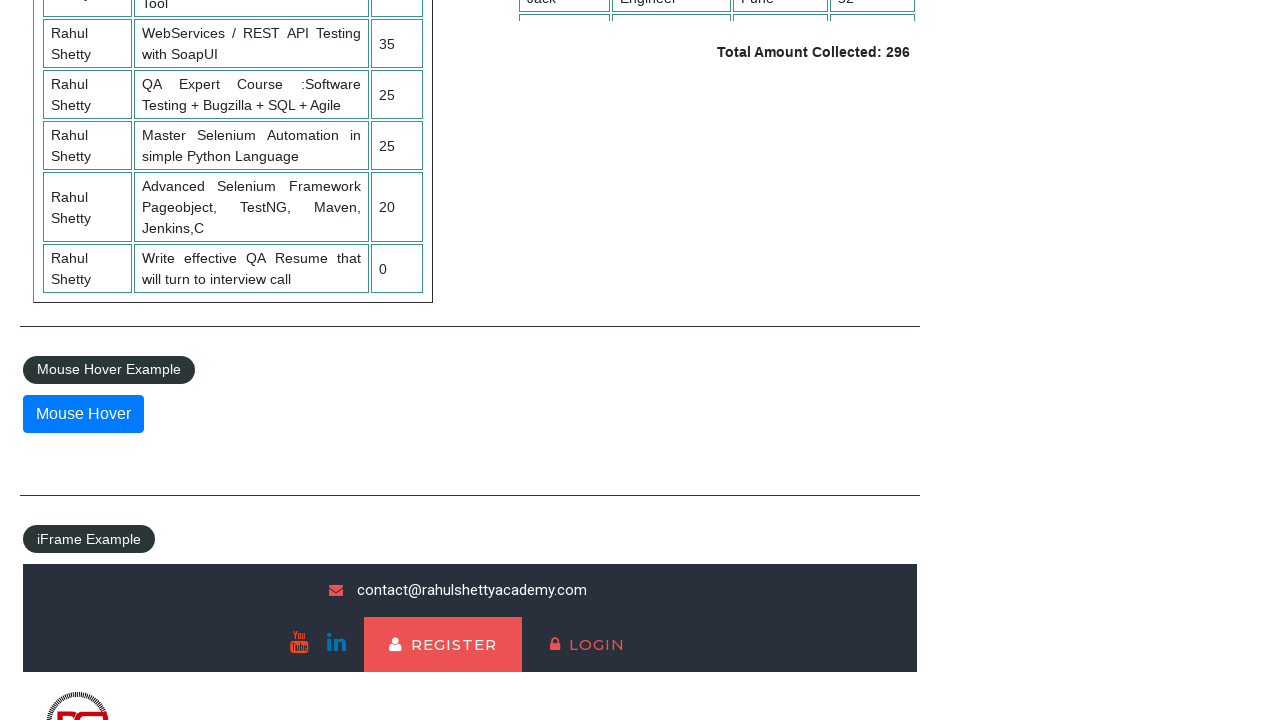

Retrieved name from row 2: Ben
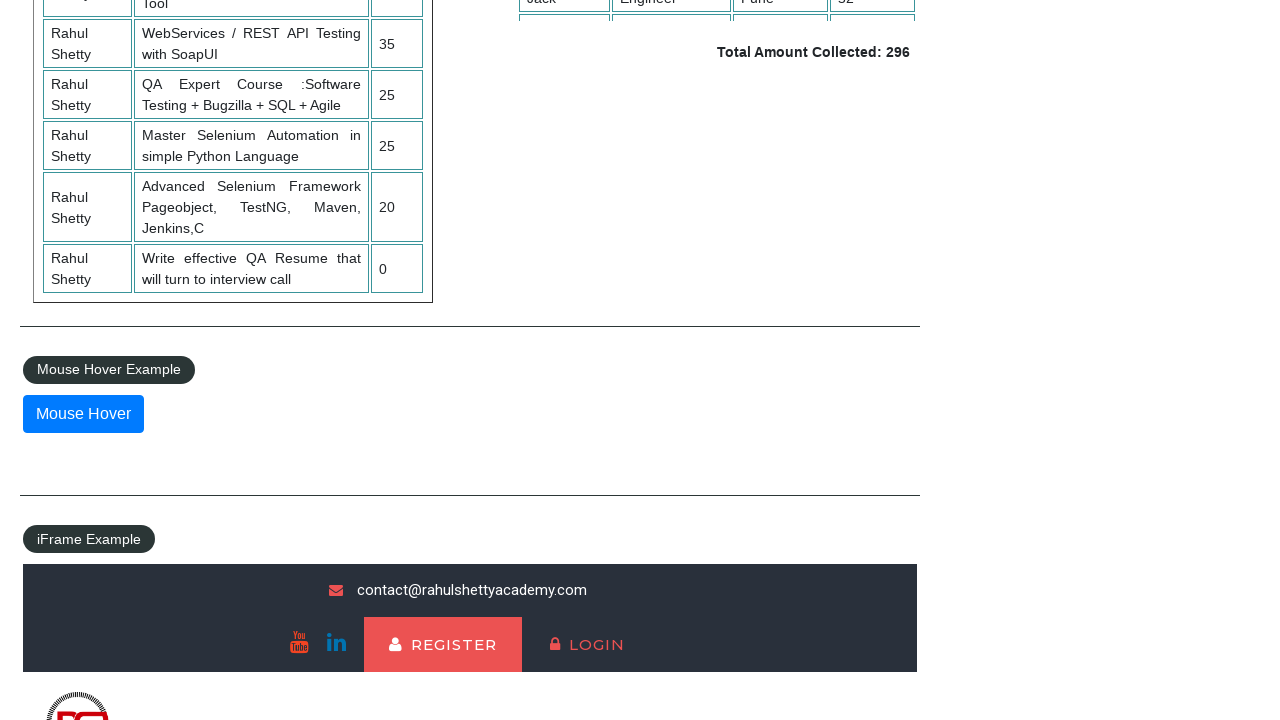

Retrieved amount from row 2: 23
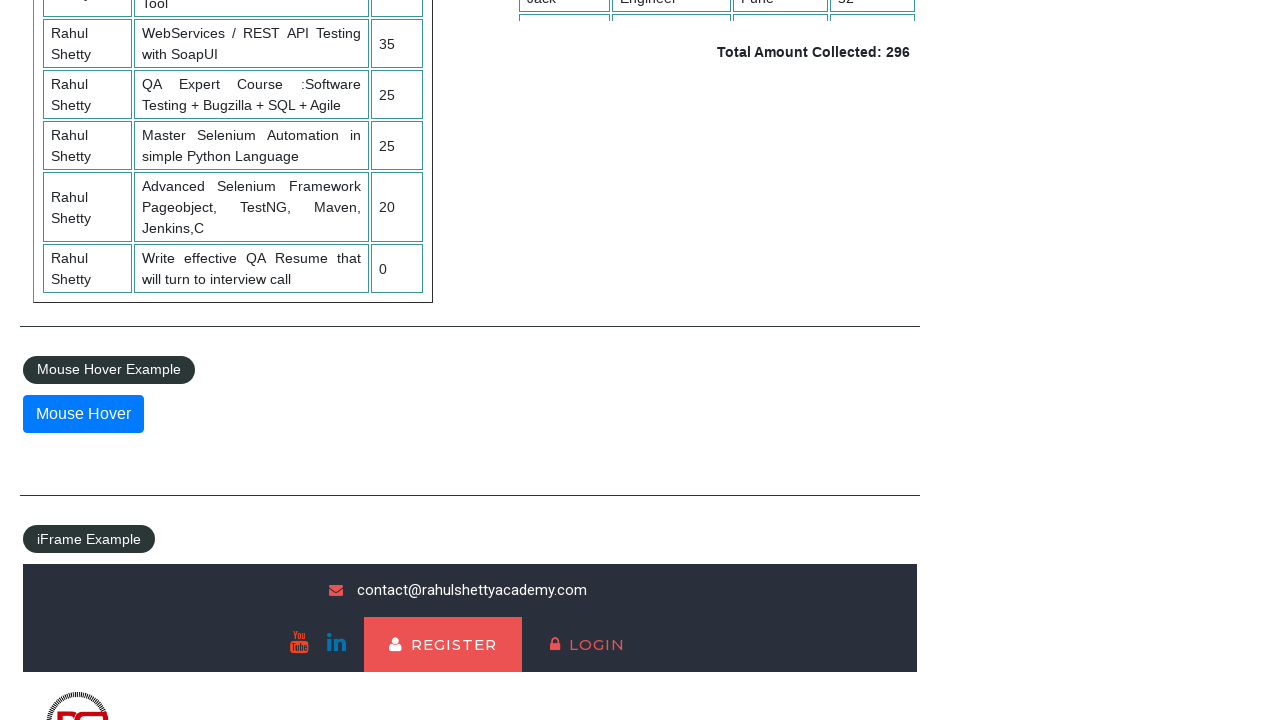

Retrieved name from row 3: Dwayne
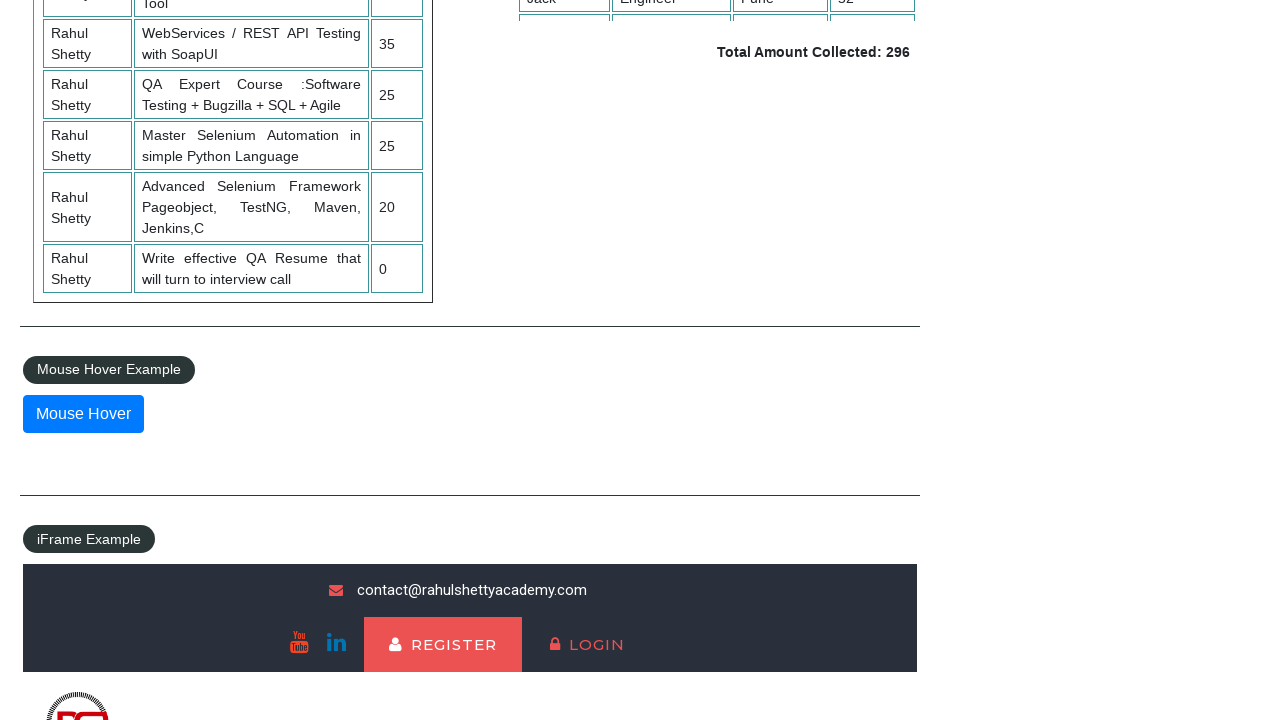

Retrieved amount from row 3: 48
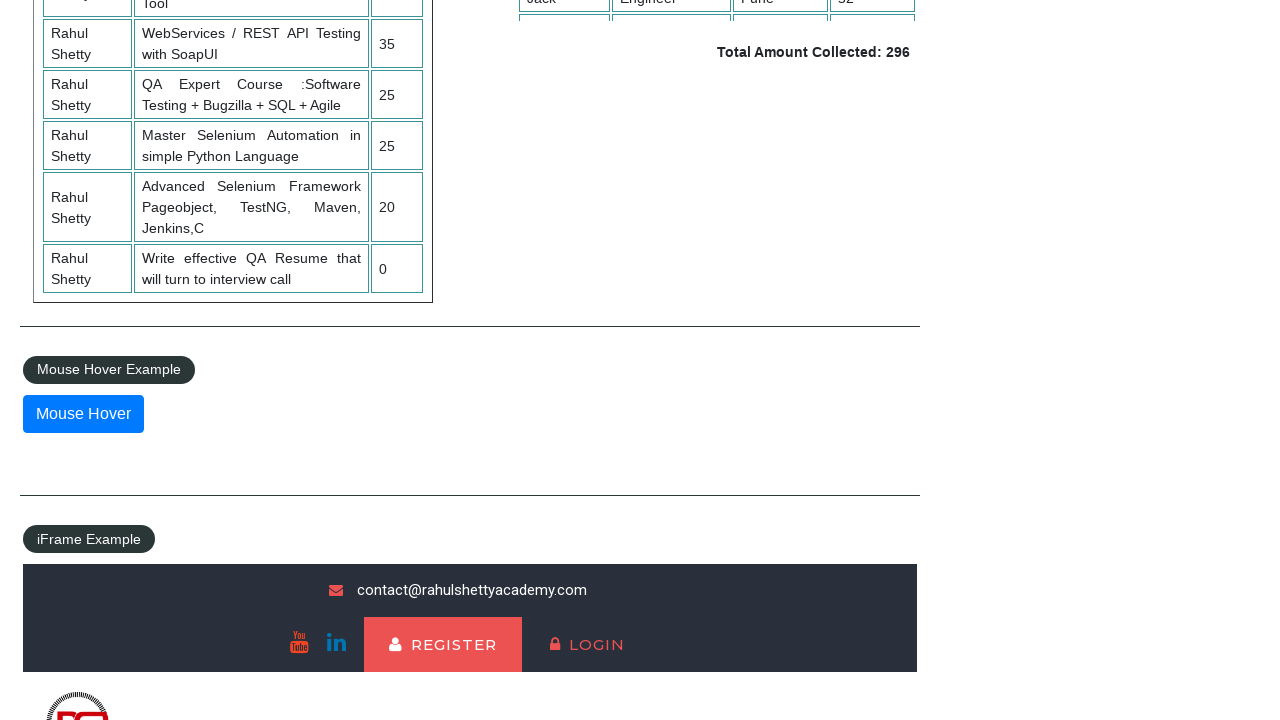

Retrieved name from row 4: Ivory
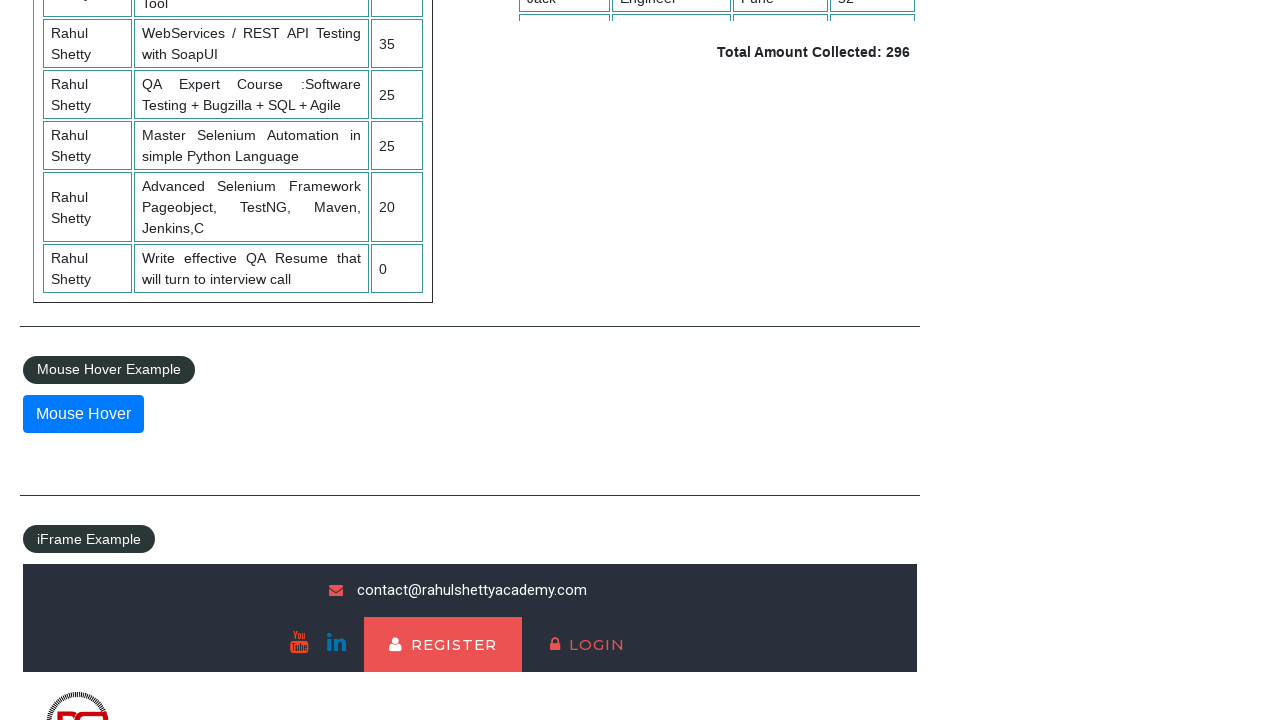

Retrieved amount from row 4: 18
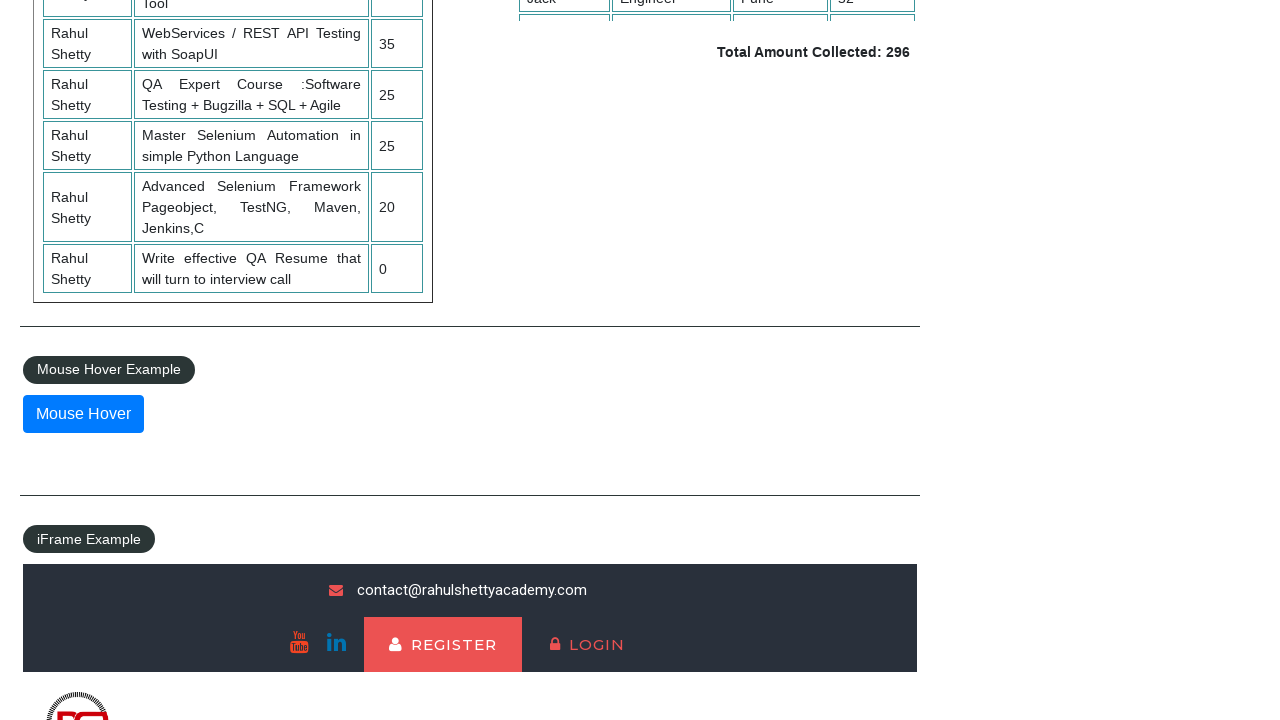

Retrieved name from row 5: Jack
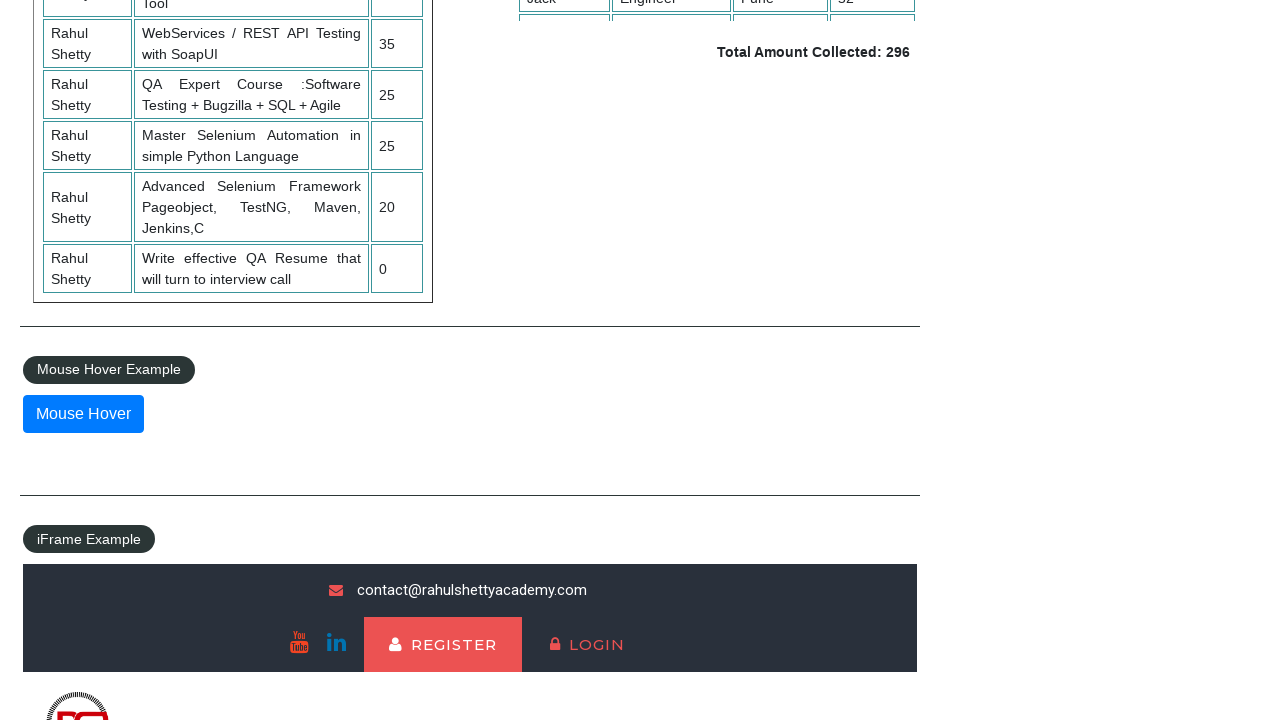

Retrieved amount from row 5: 32
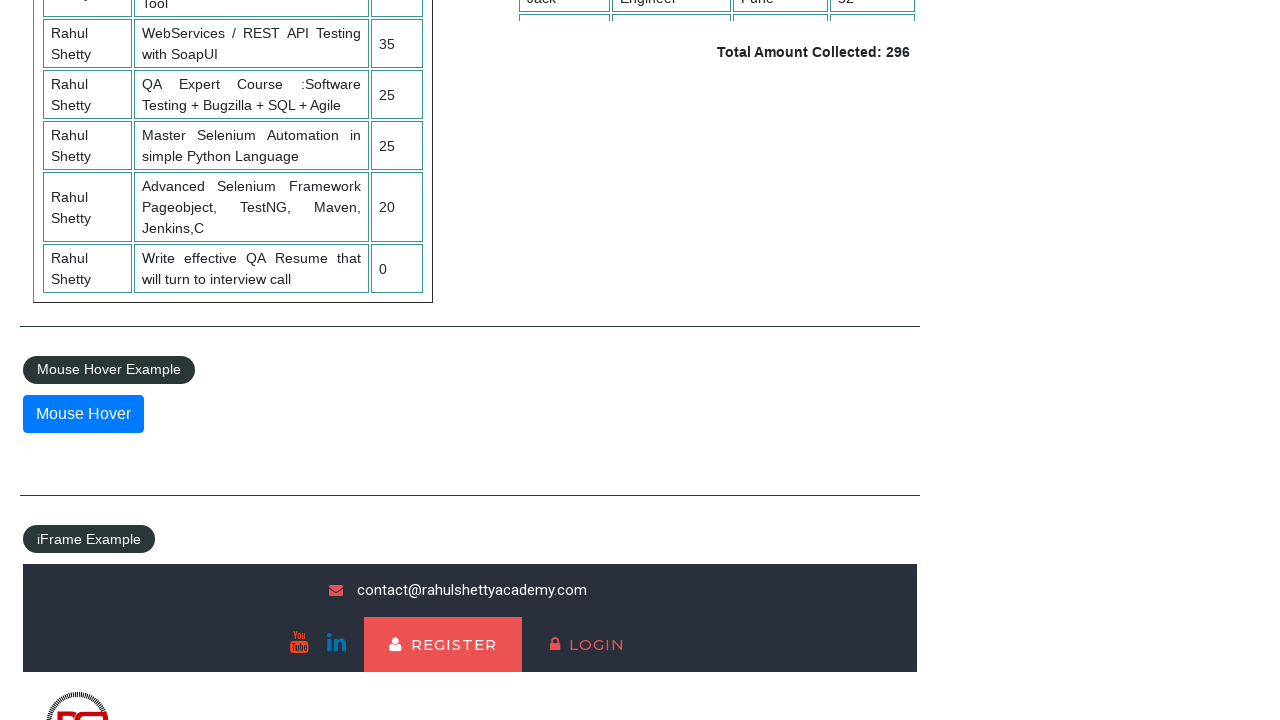

Retrieved name from row 6: Joe
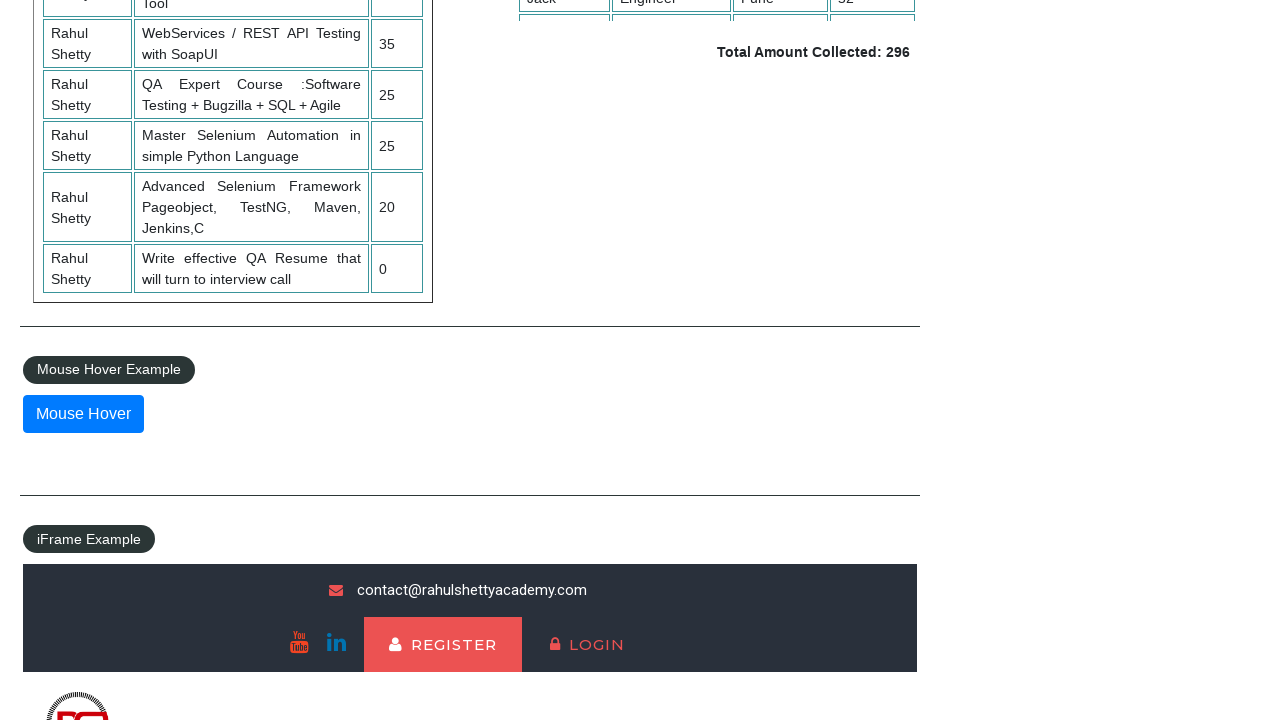

Retrieved amount from row 6: 46
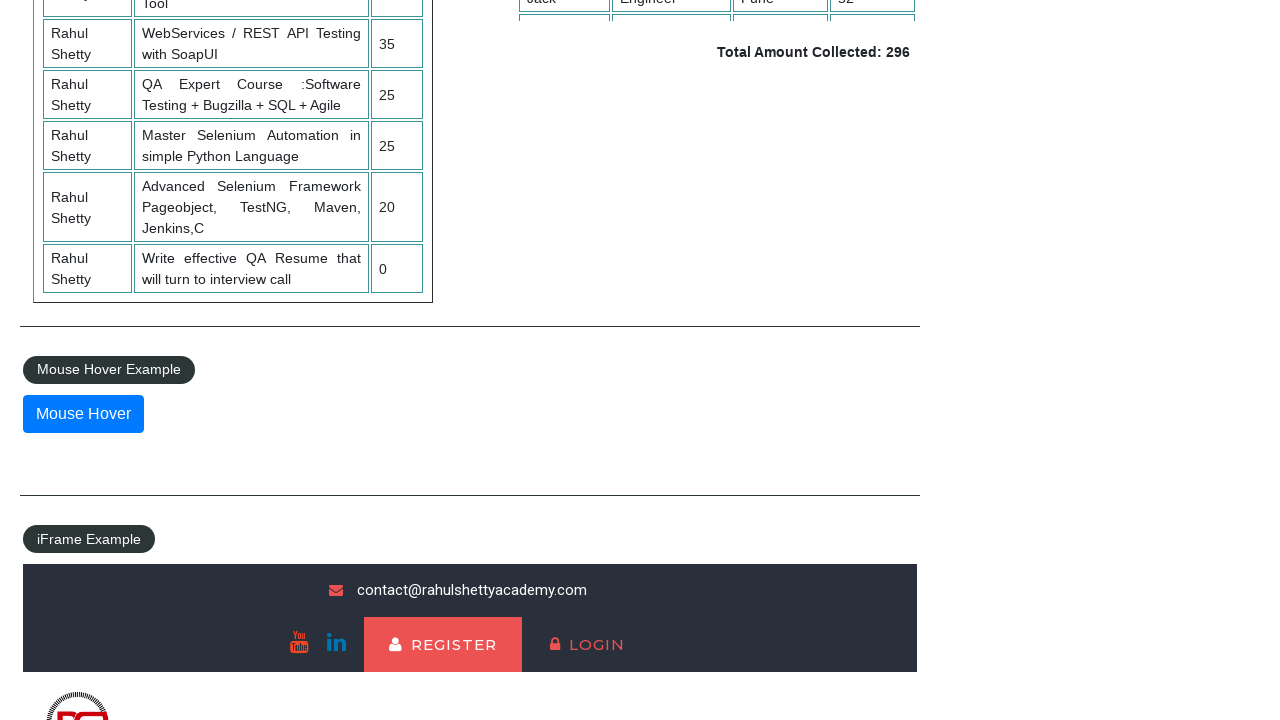

Retrieved name from row 7: Raymond
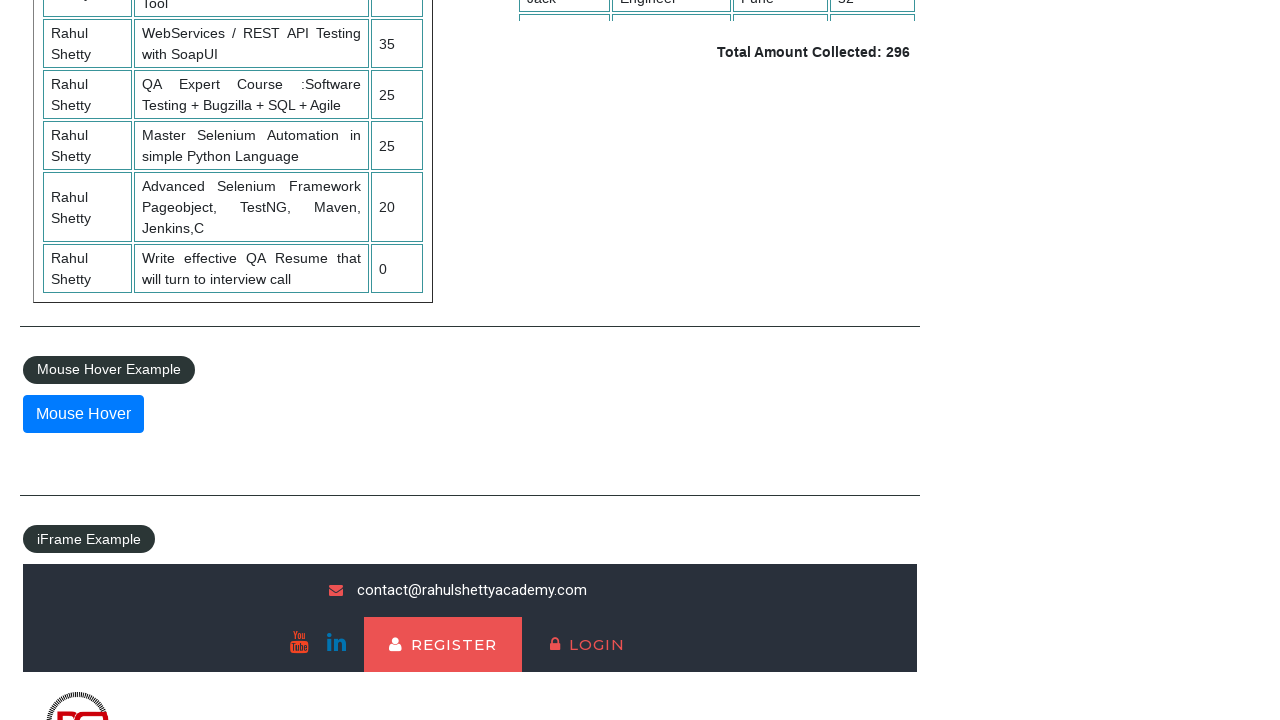

Retrieved amount from row 7: 37
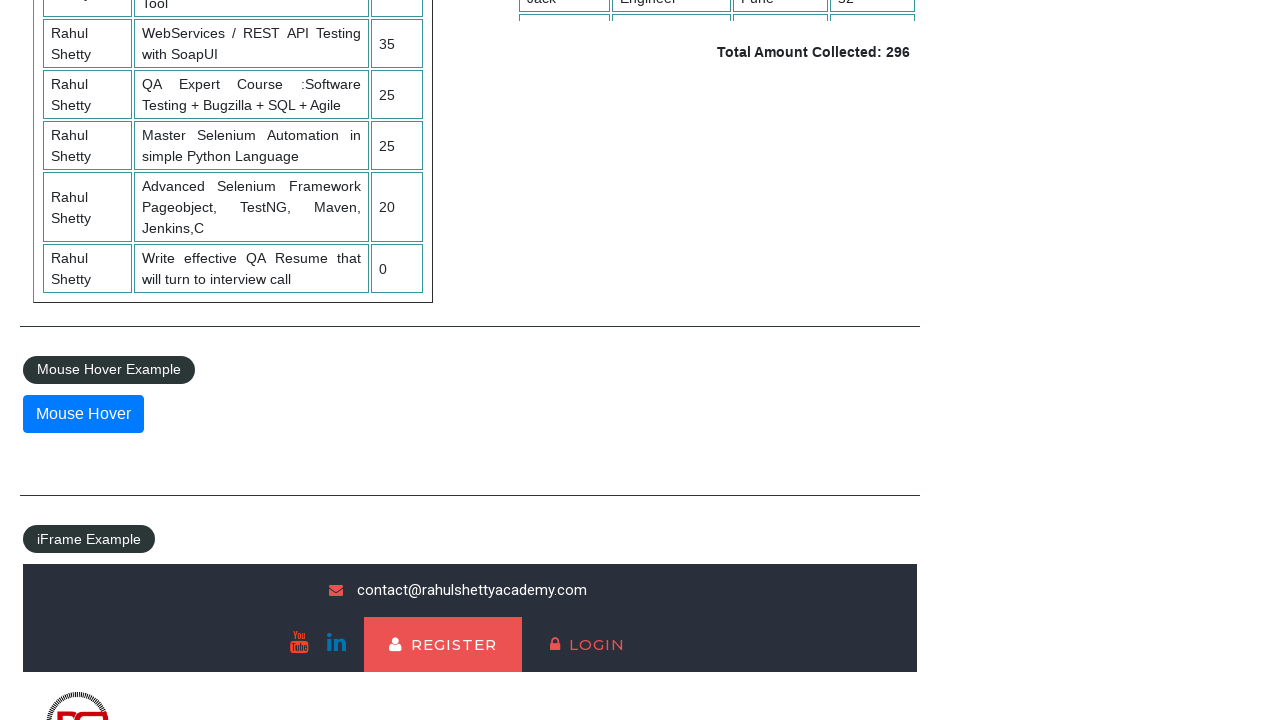

Retrieved name from row 8: Ronaldo
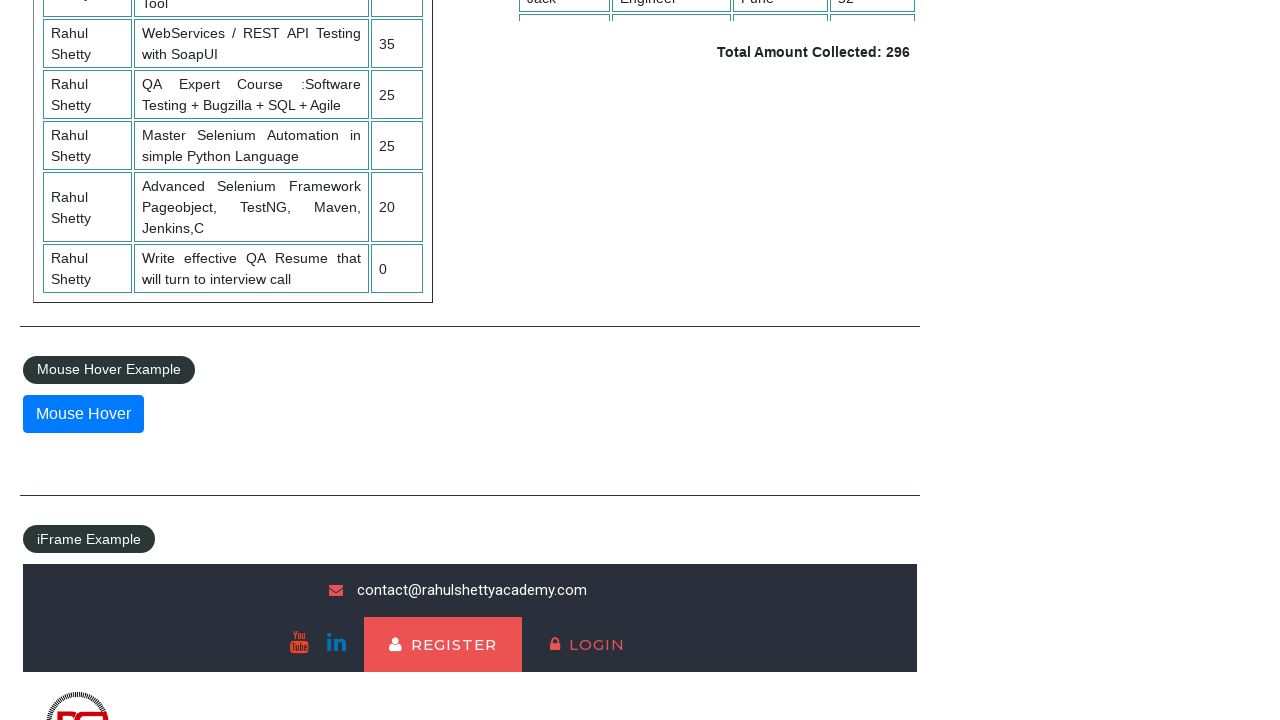

Retrieved amount from row 8: 31
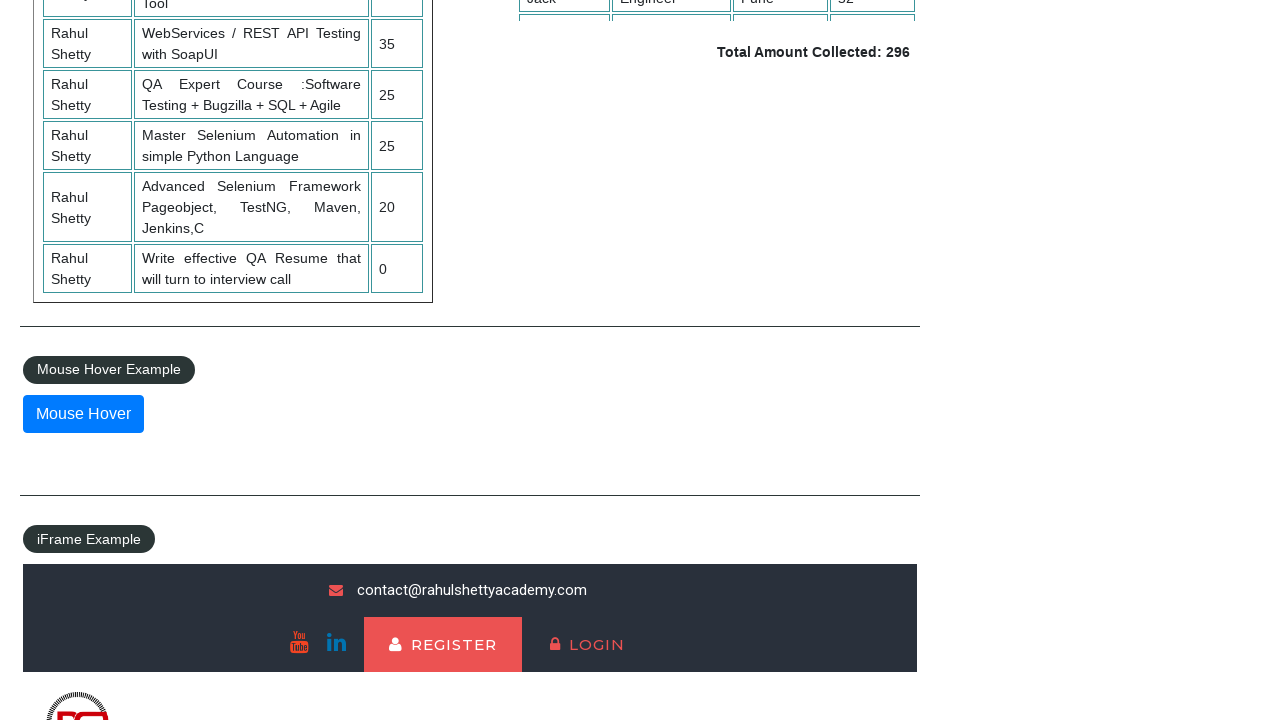

Retrieved name from row 9: Smith
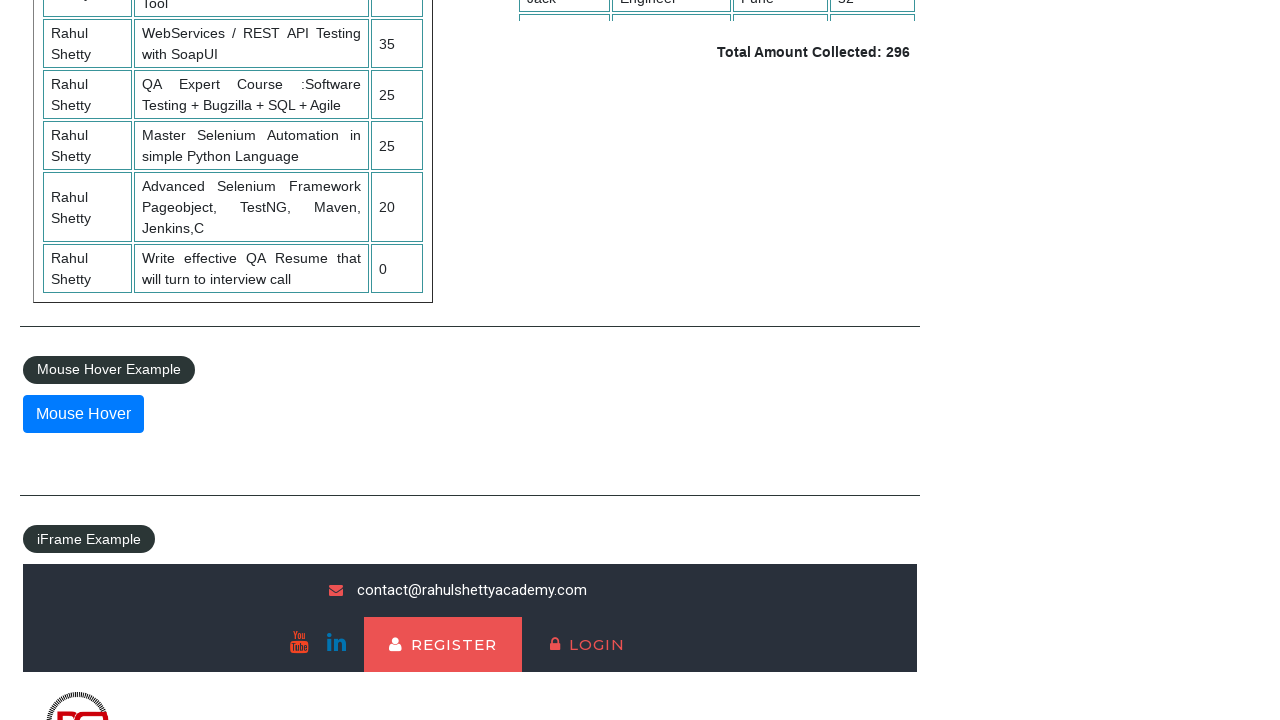

Retrieved amount from row 9: 33
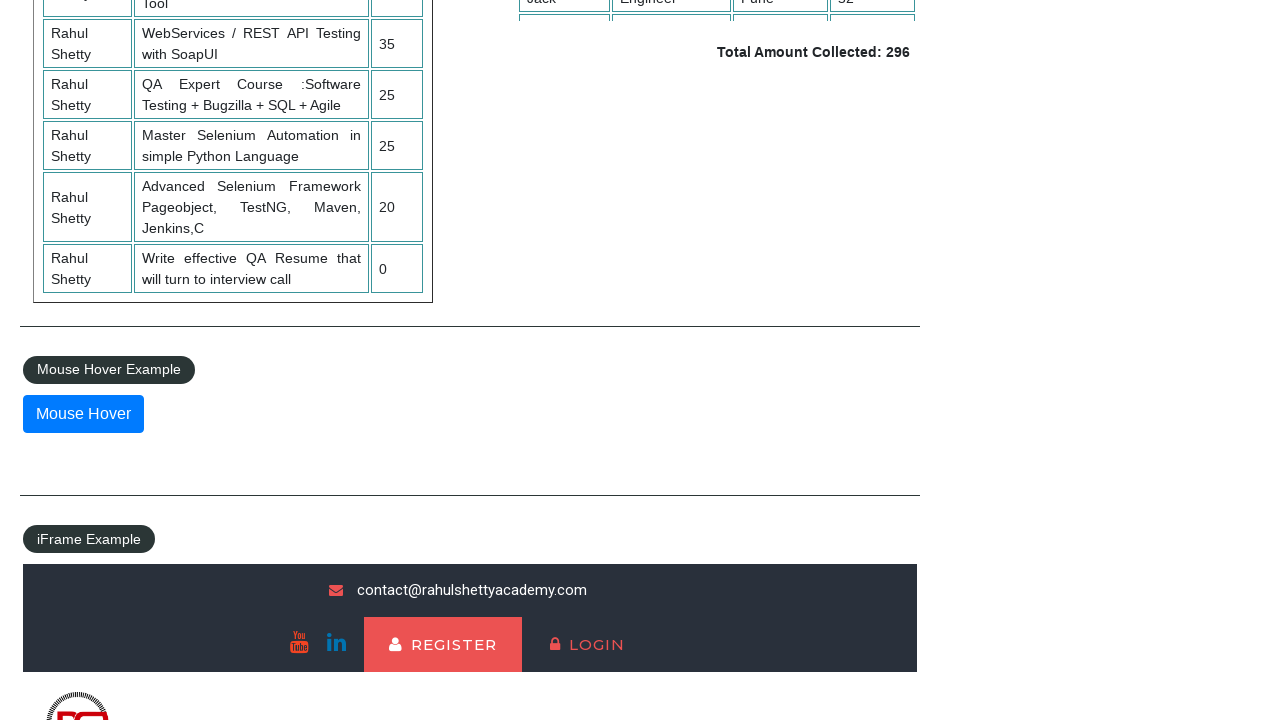

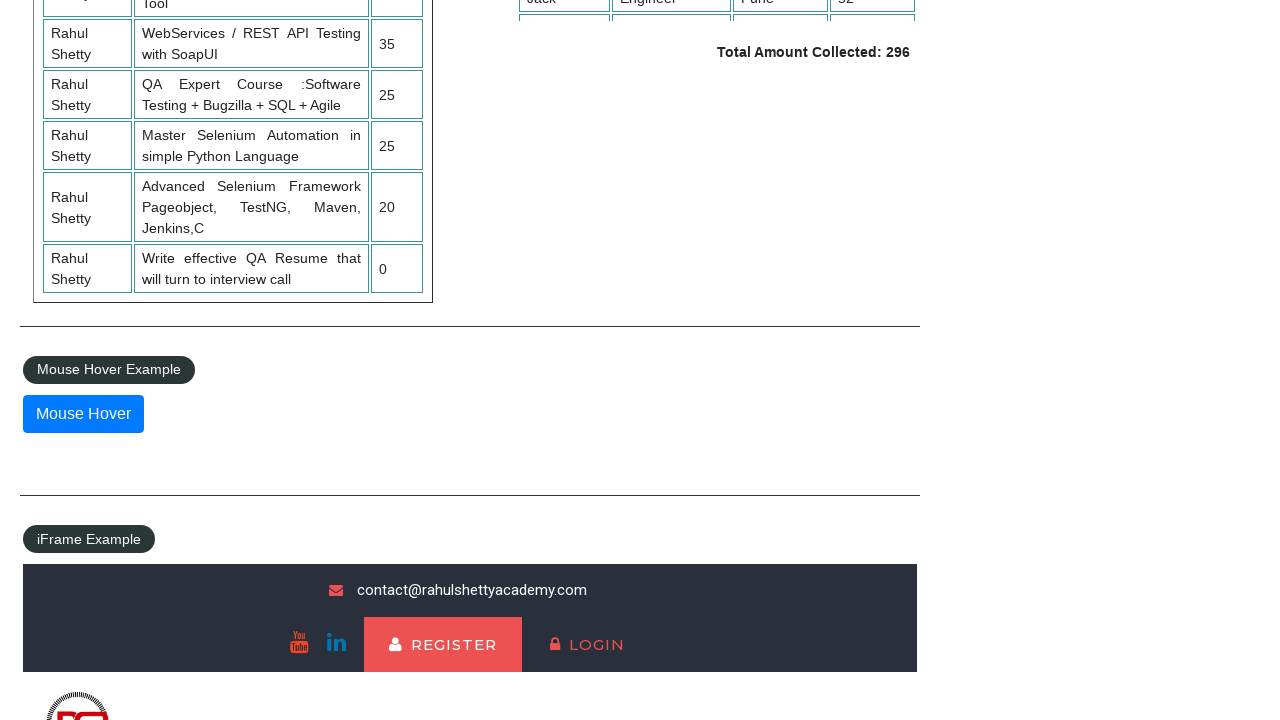